Tests clicking the blue button using a class selector that handles multiple classes, then verifies the page title is still visible after the alert.

Starting URL: http://www.uitestingplayground.com/classattr

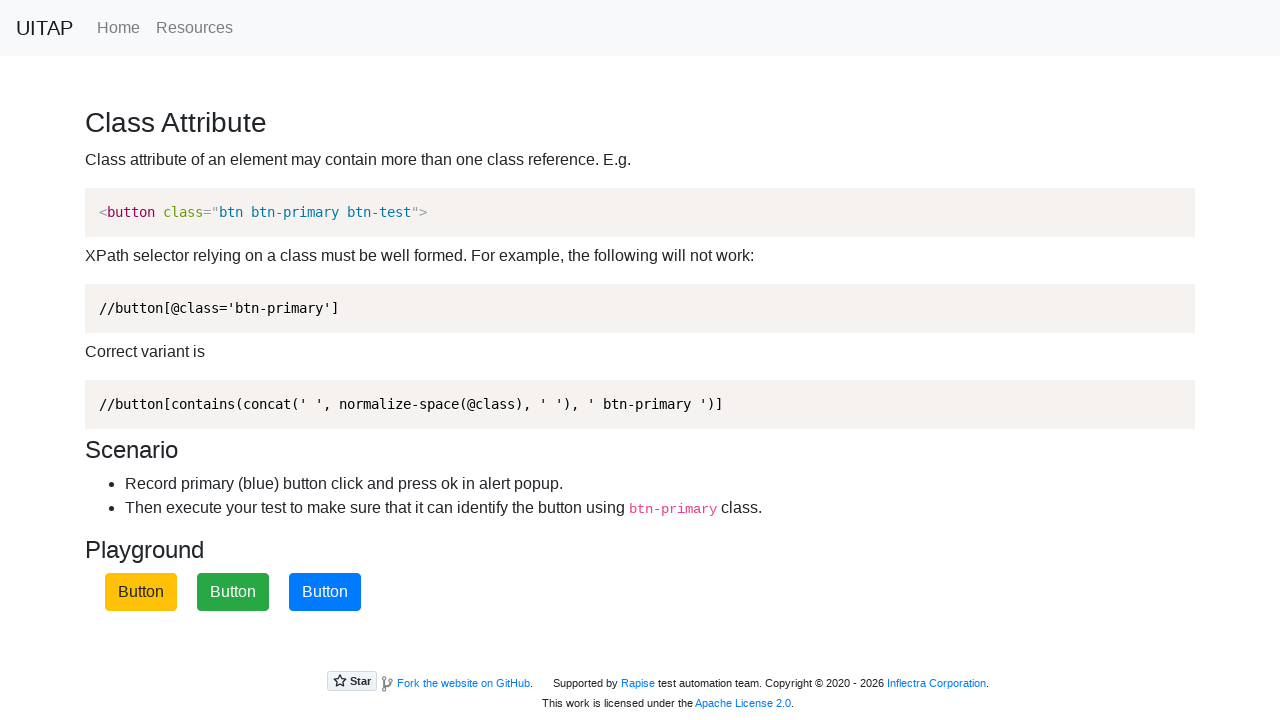

Set up dialog handler to accept alerts
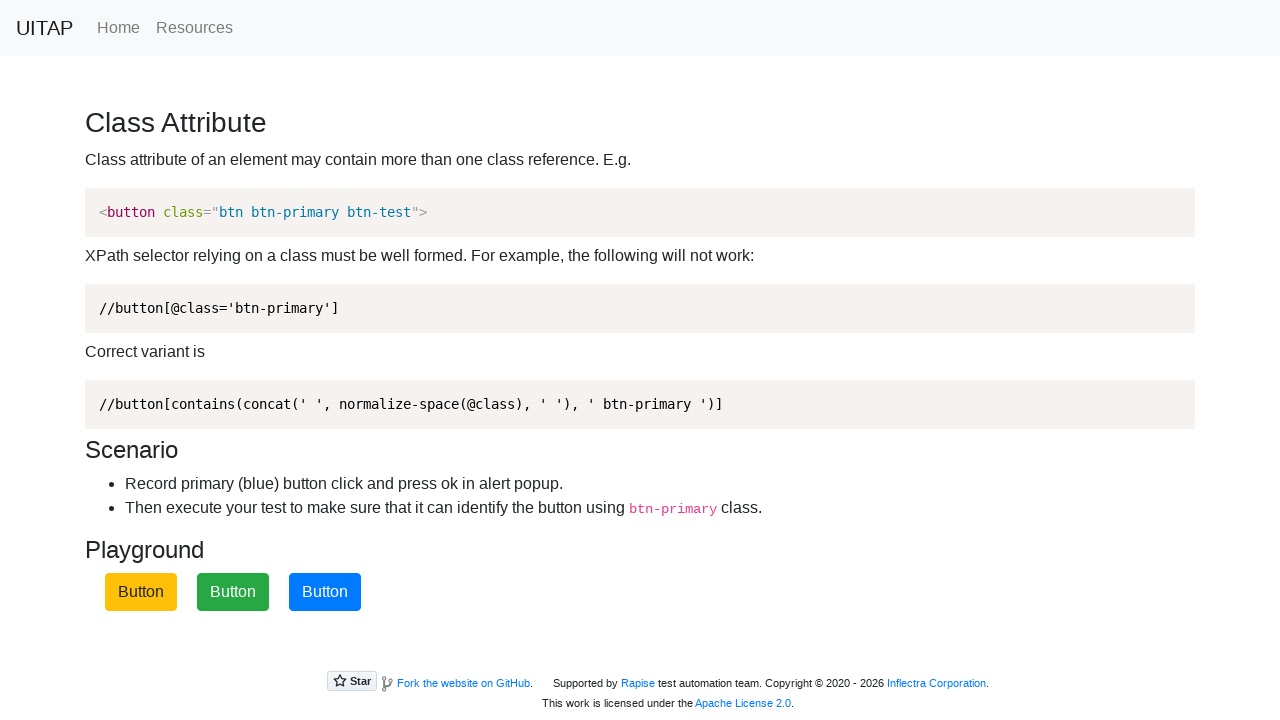

Clicked the blue button using btn-primary class selector at (325, 592) on button.btn-primary
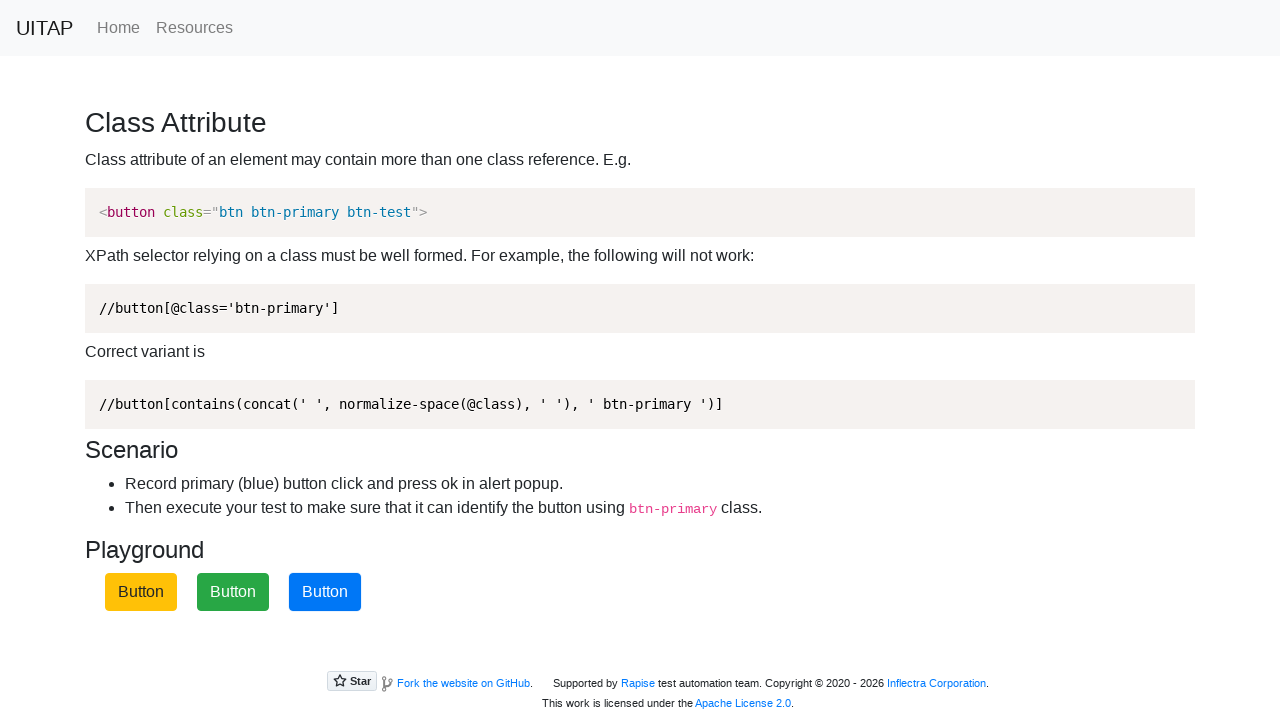

Located the page title element (h3)
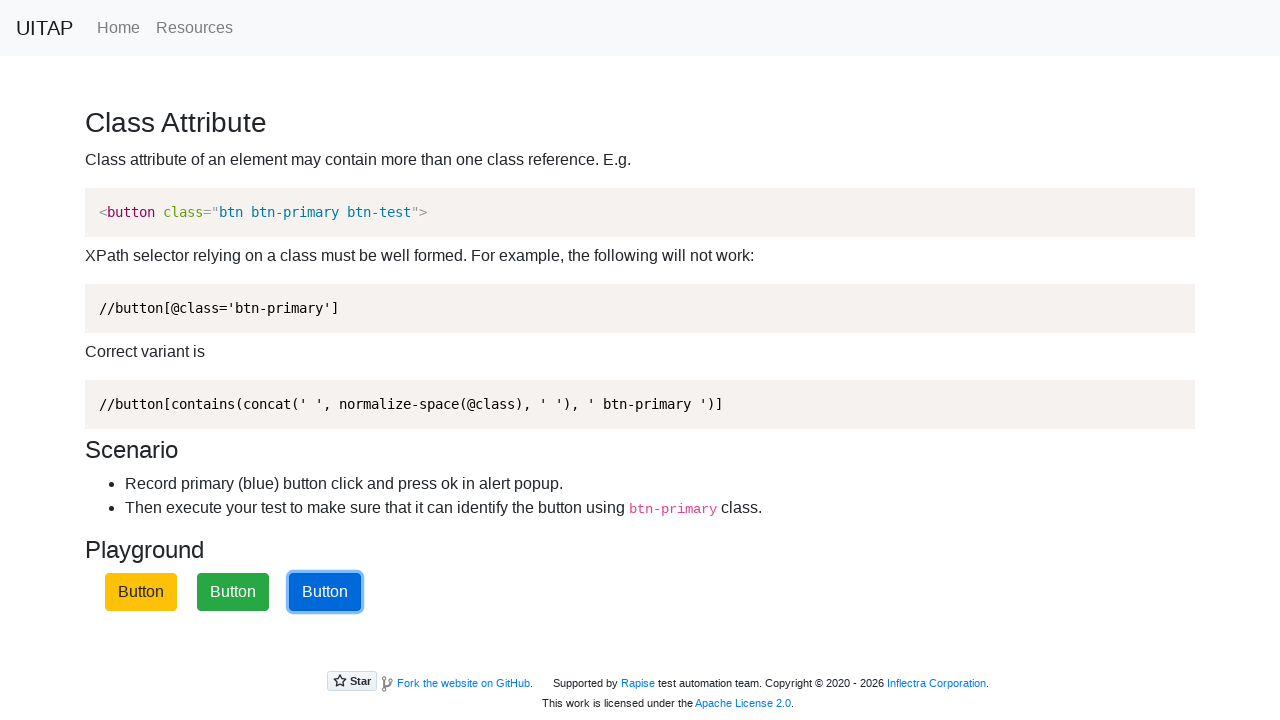

Verified that the page title is still visible after the alert
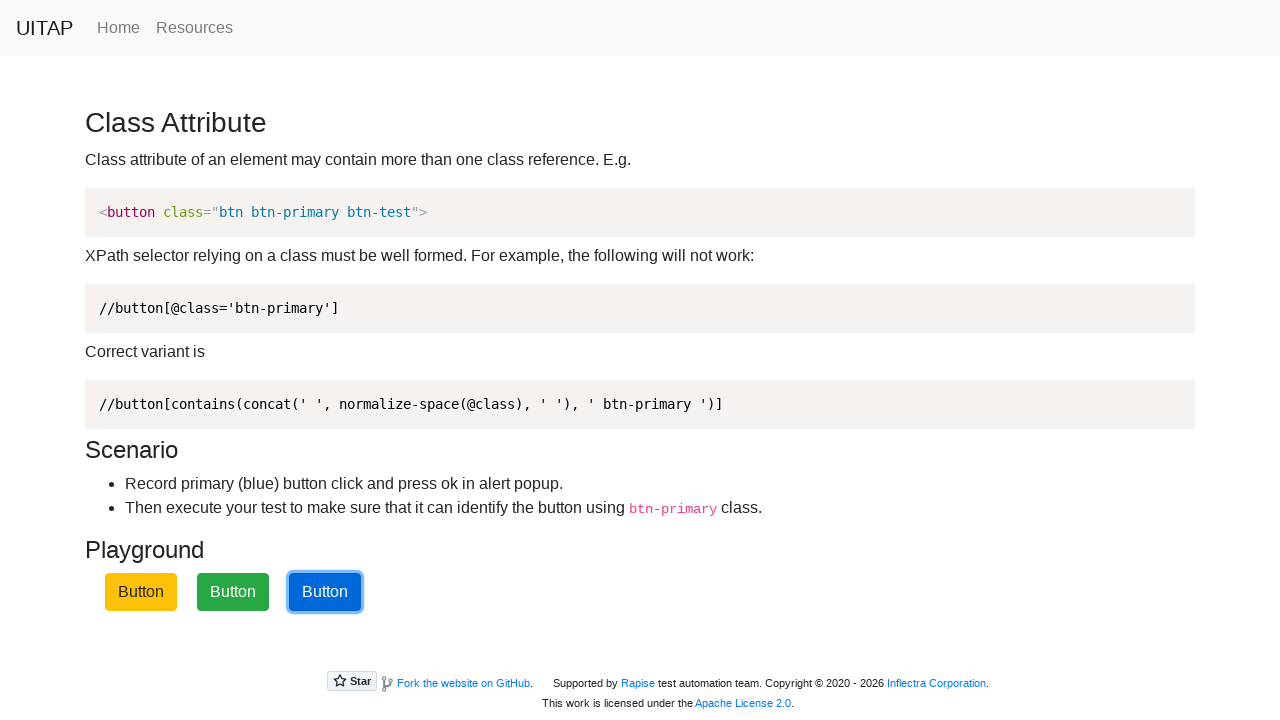

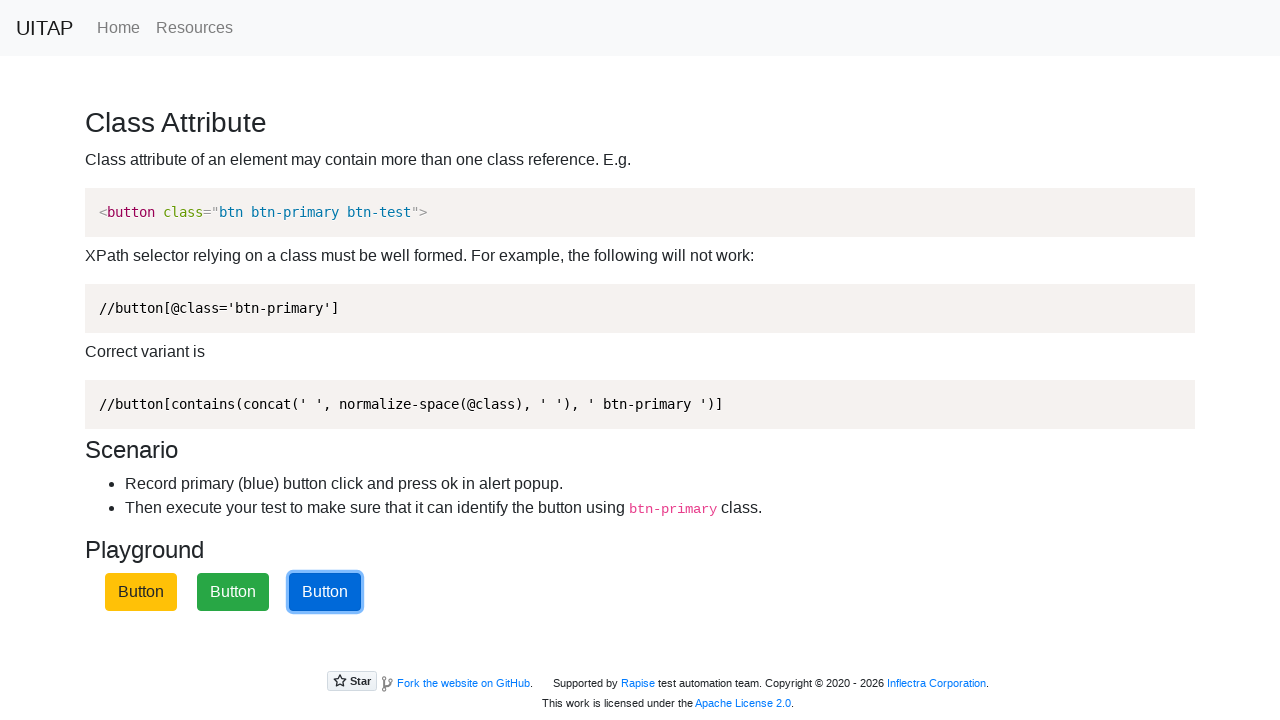